Tests dynamic controls functionality by toggling a checkbox visibility using a button, and verifying the checkbox's display state before and after clicking the toggle button.

Starting URL: https://training-support.net/webelements/dynamic-controls

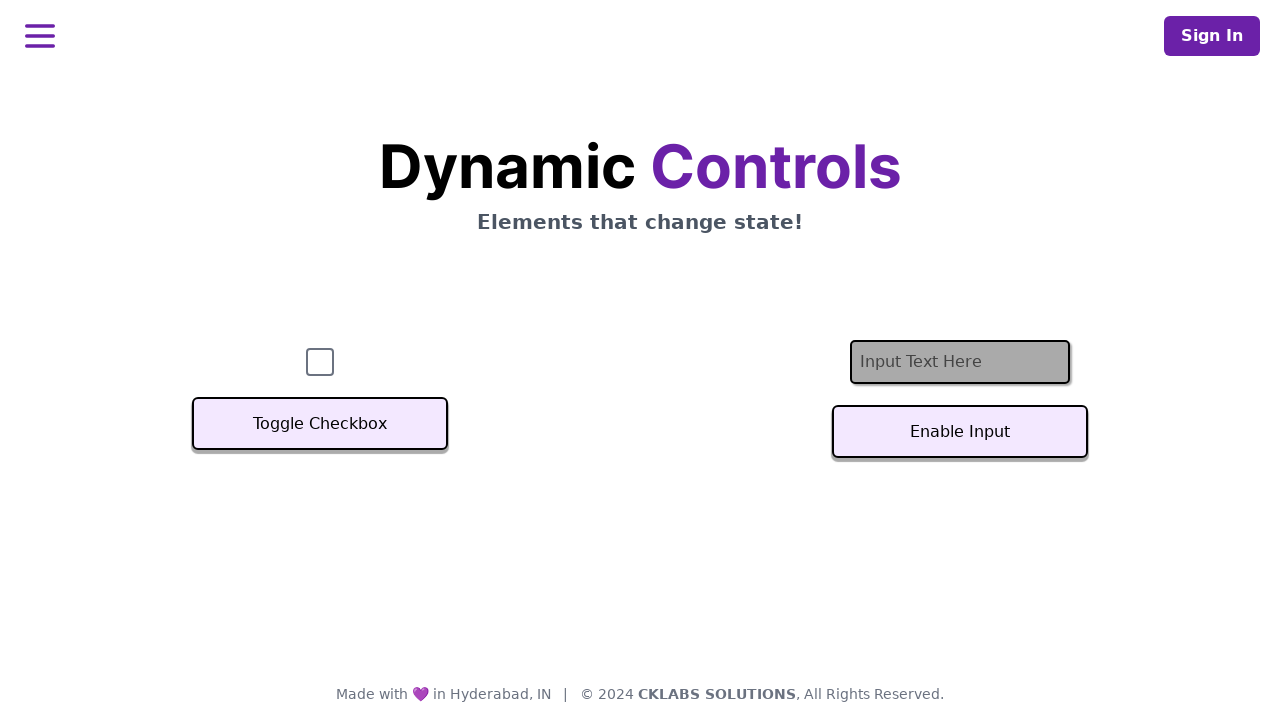

Located checkbox element with id '#checkbox'
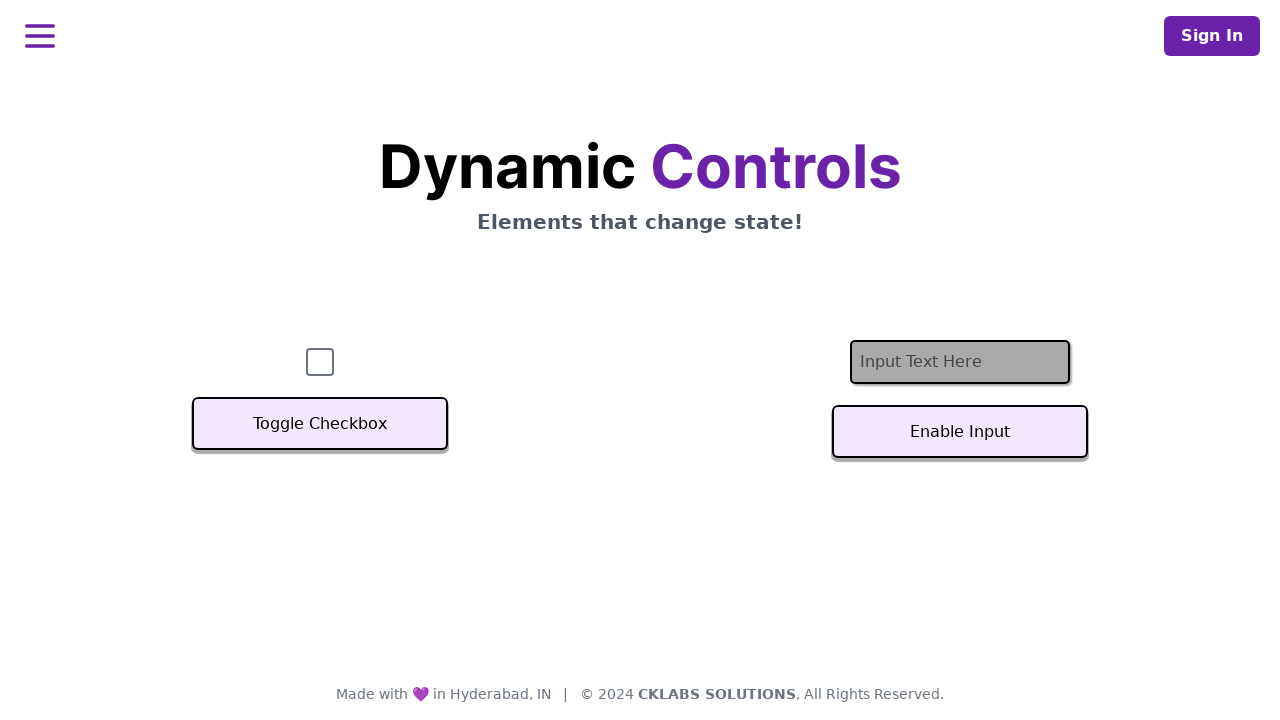

Clicked 'Toggle Checkbox' button to toggle checkbox visibility at (320, 424) on xpath=//button[text()='Toggle Checkbox']
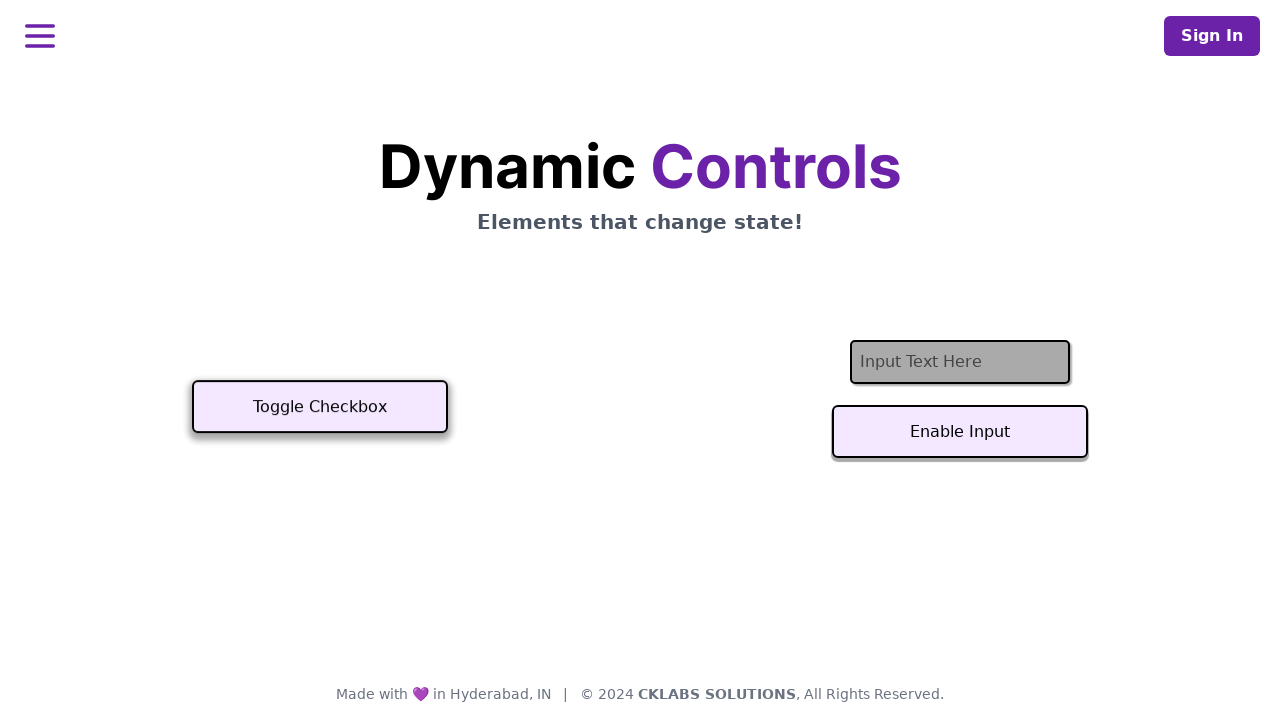

Waited 500ms for toggle action to complete
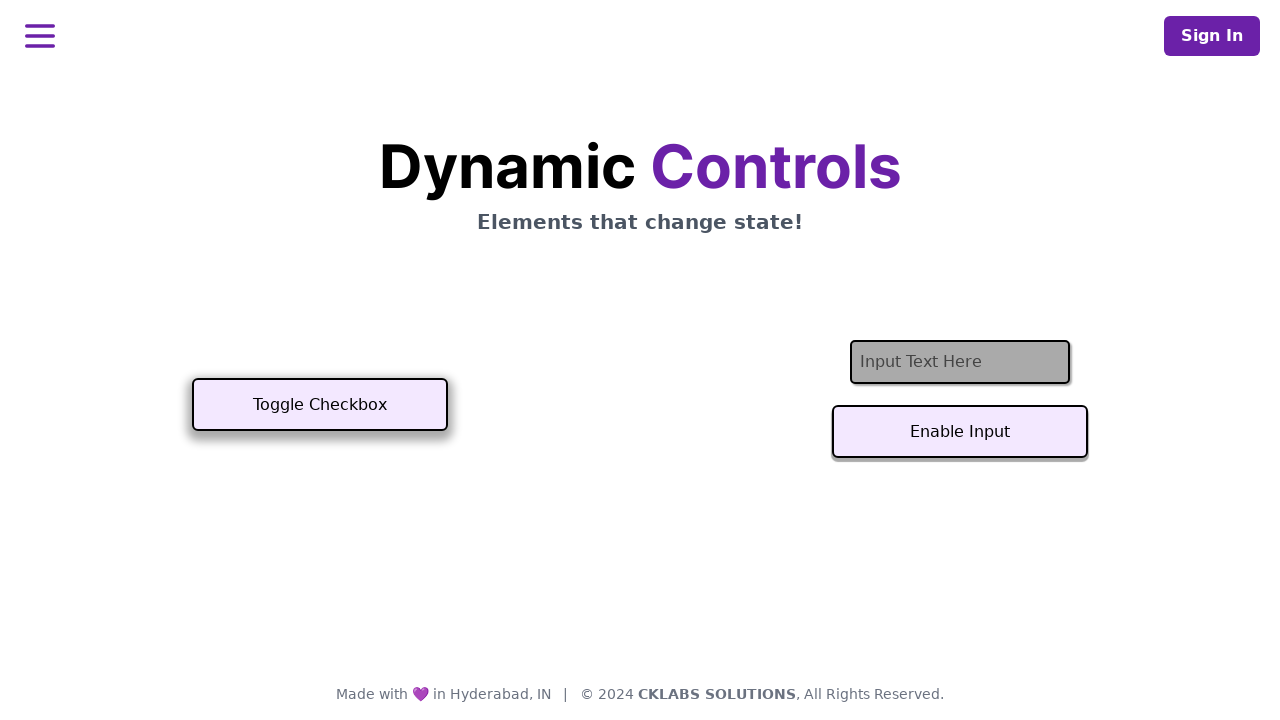

Verified checkbox visibility state: False
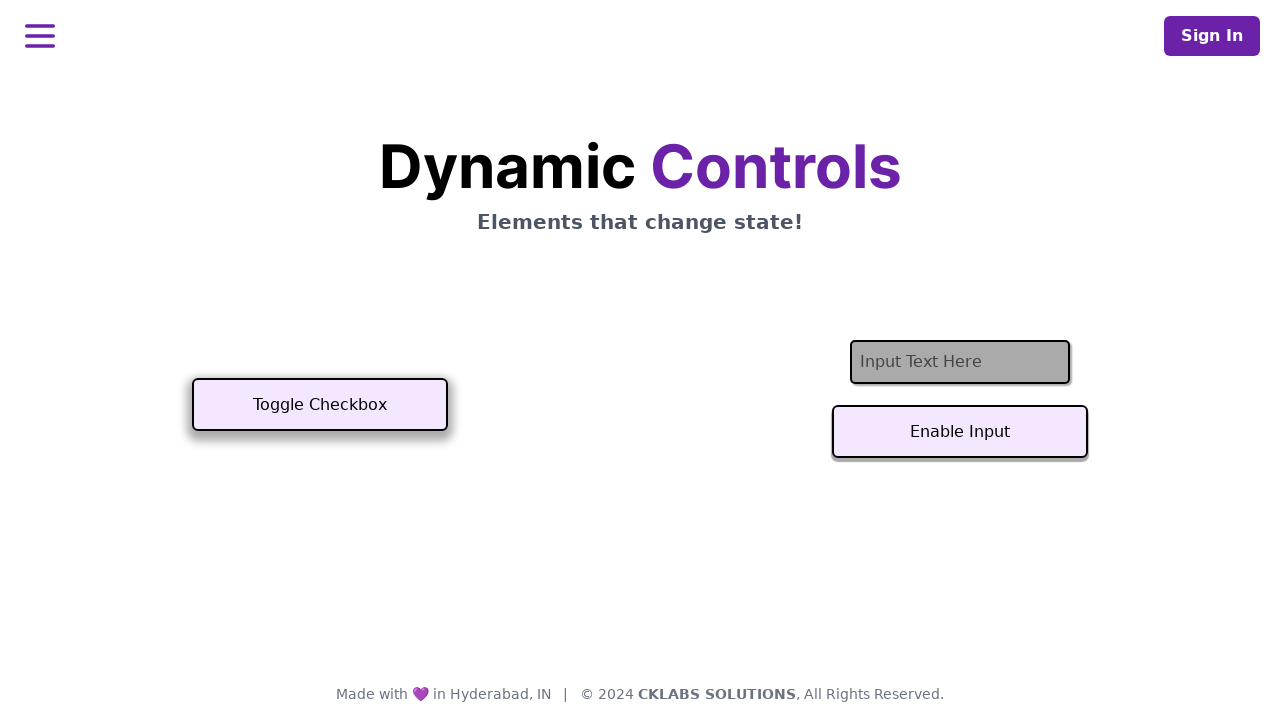

Clicked 'Toggle Checkbox' button again to toggle checkbox visibility at (320, 405) on xpath=//button[text()='Toggle Checkbox']
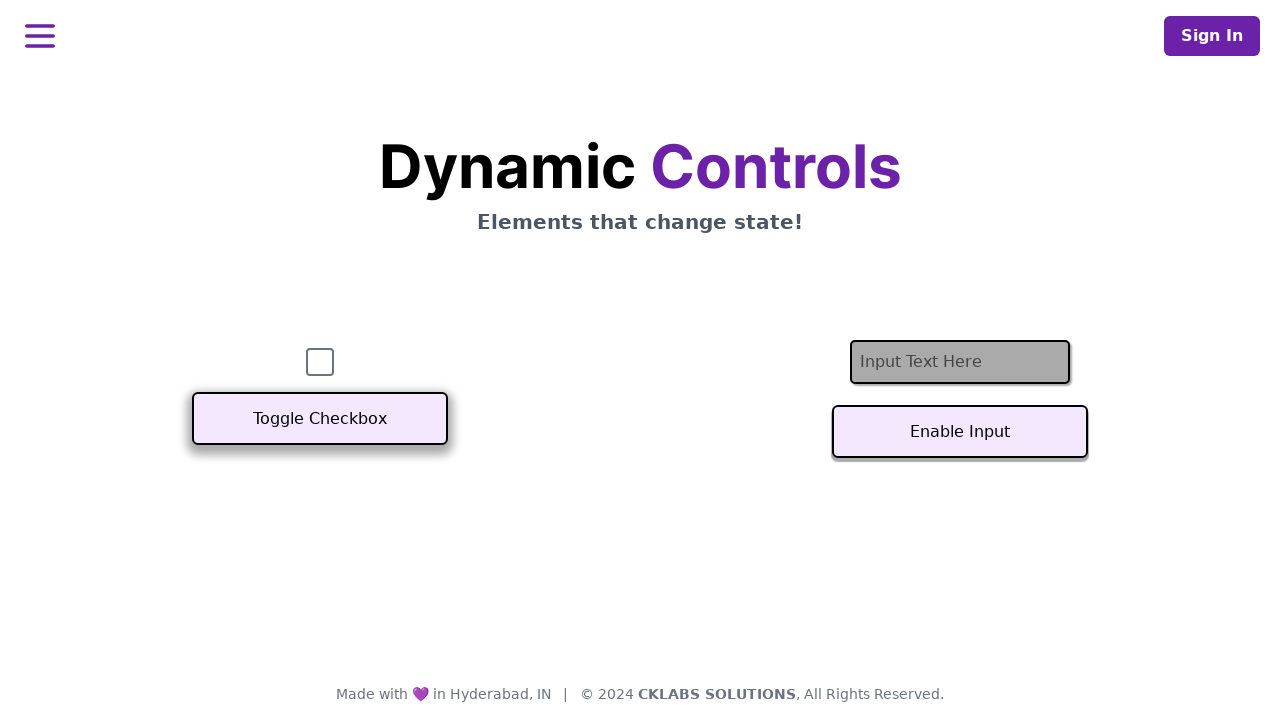

Waited 500ms for toggle action to complete
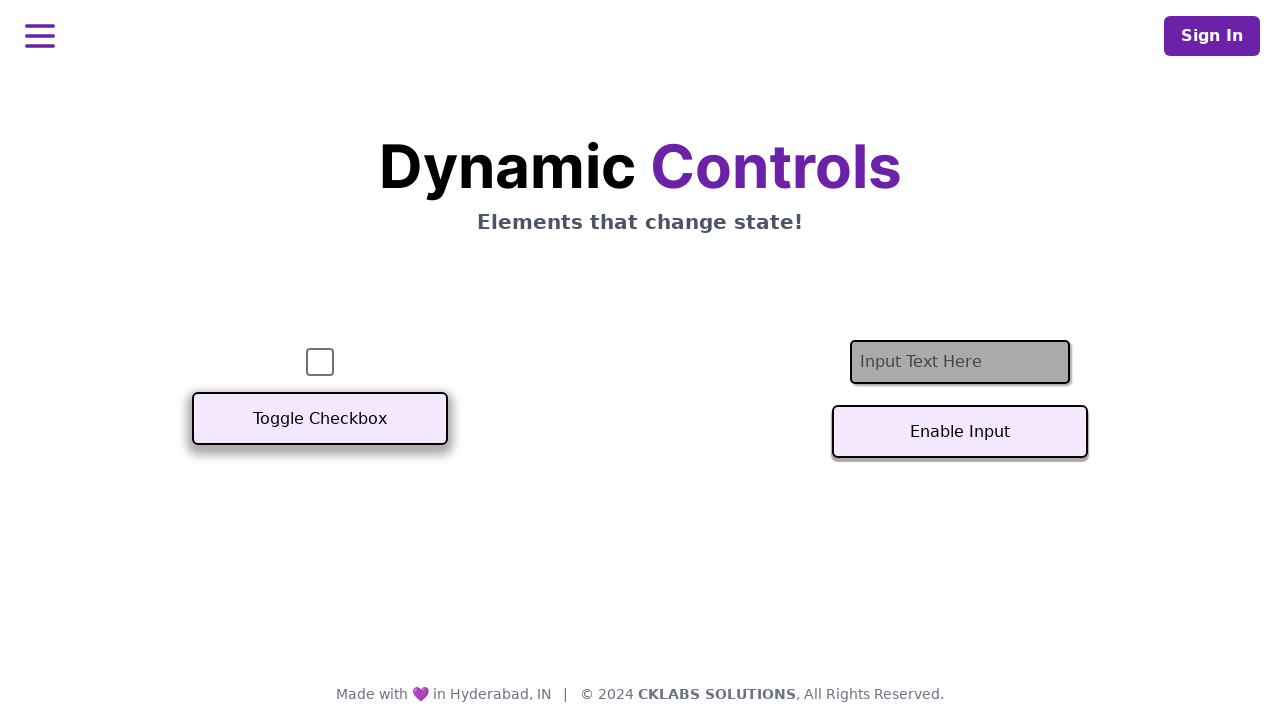

Verified checkbox visibility state after second toggle: True
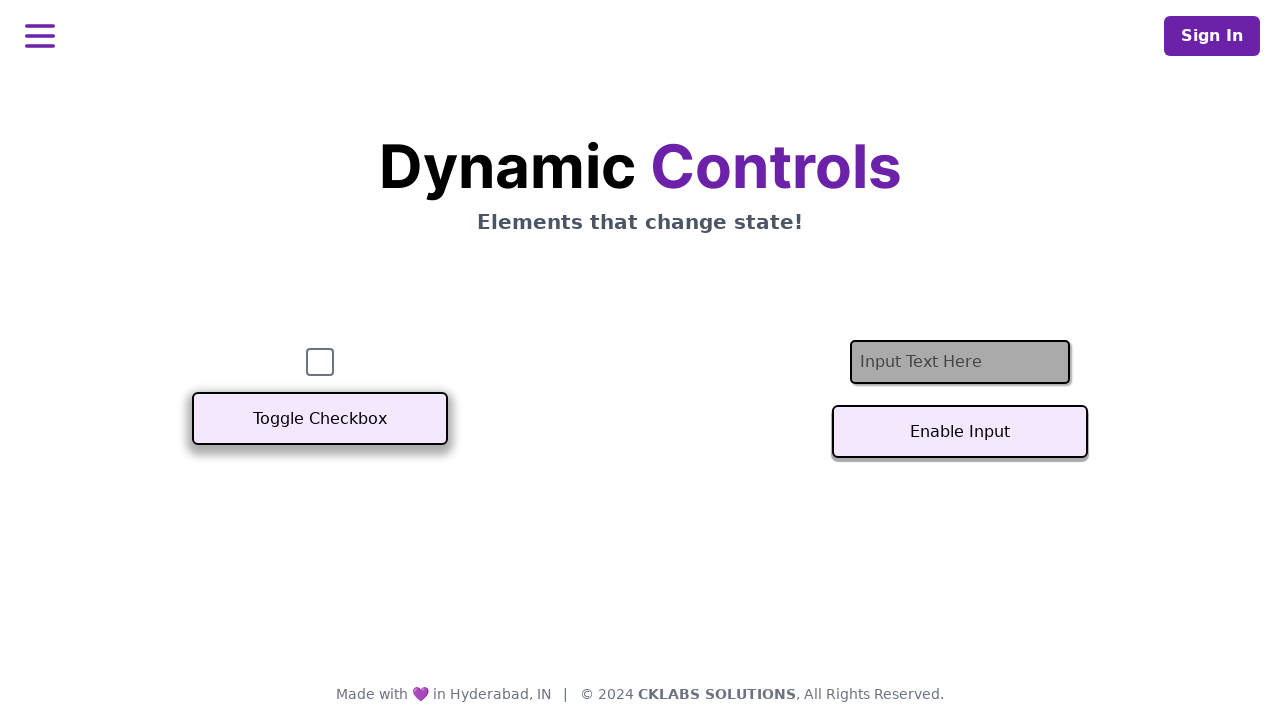

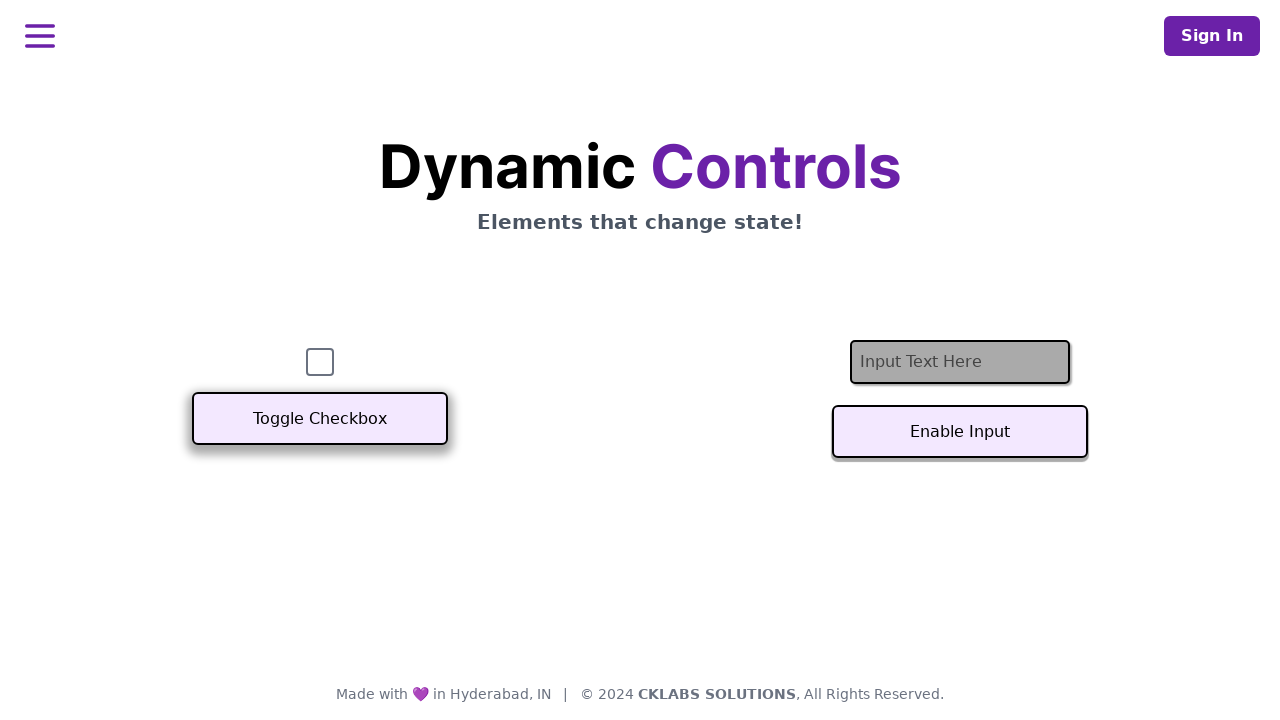